Tests navigation to the Challenging DOM page by clicking the link and then navigating back to the homepage

Starting URL: https://the-internet.herokuapp.com

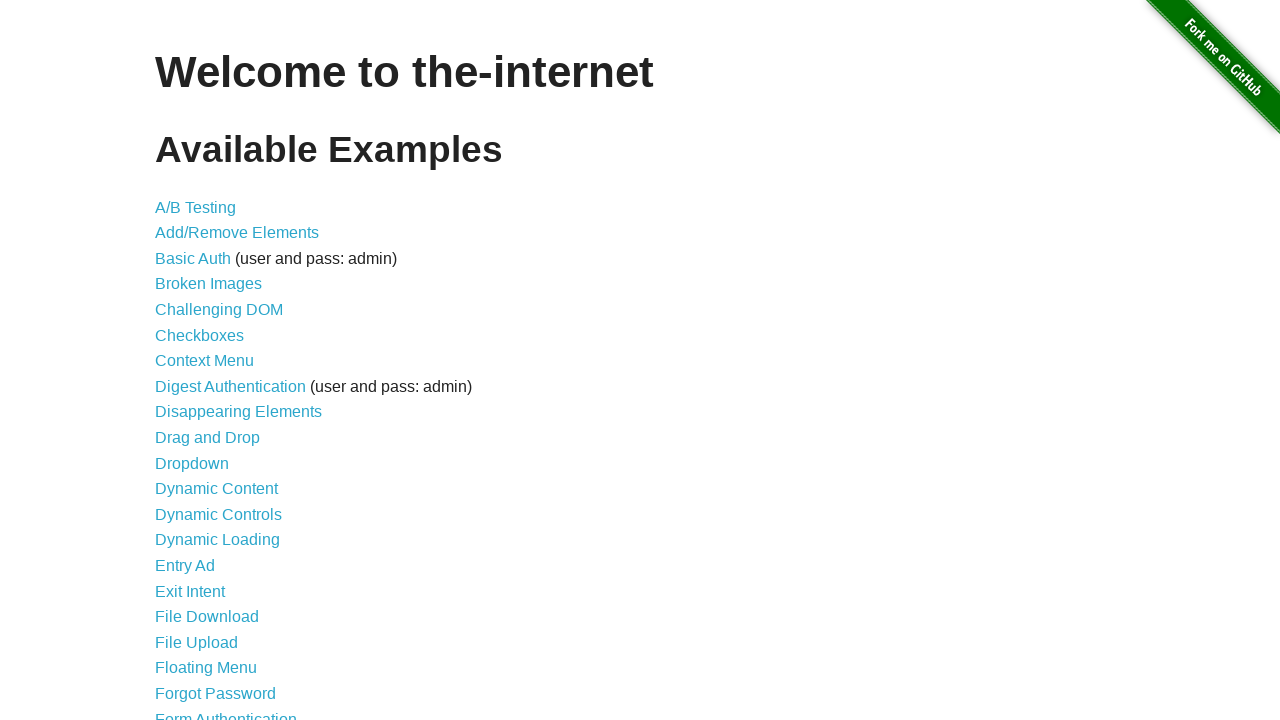

Clicked on Challenging DOM link at (219, 310) on xpath=//*[@id="content"]/ul/li[5]/a
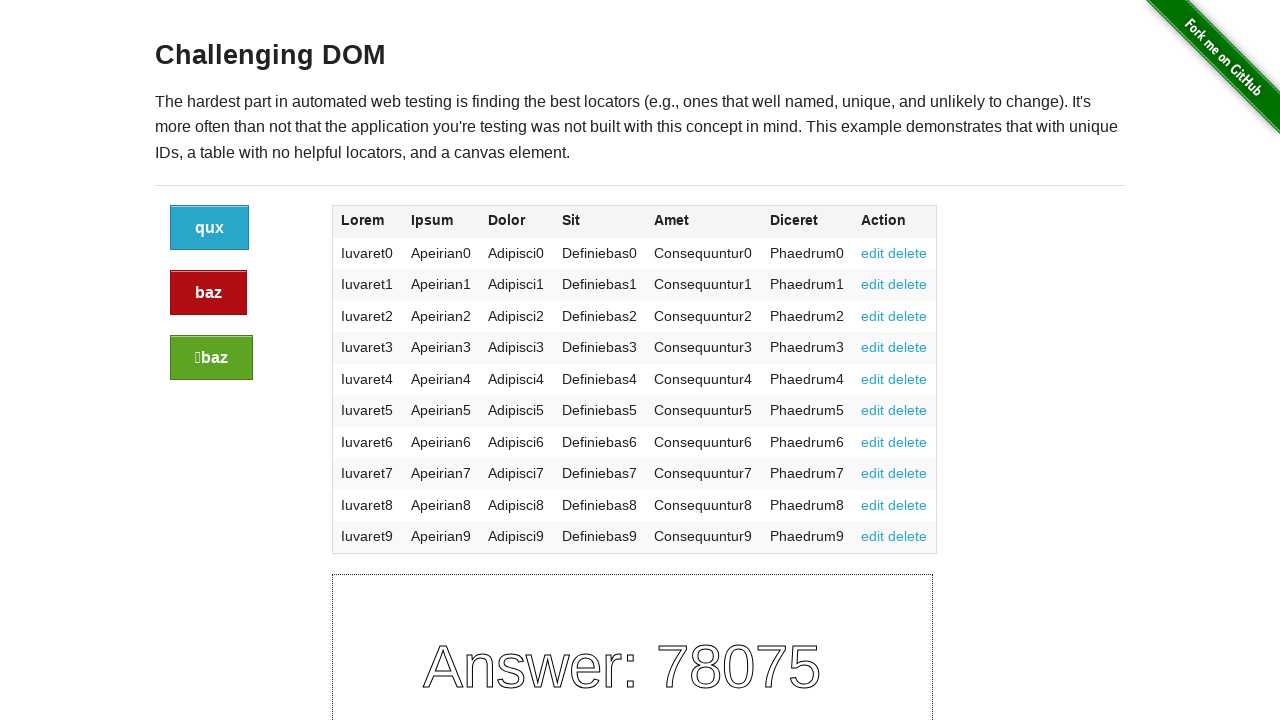

Challenging DOM page loaded
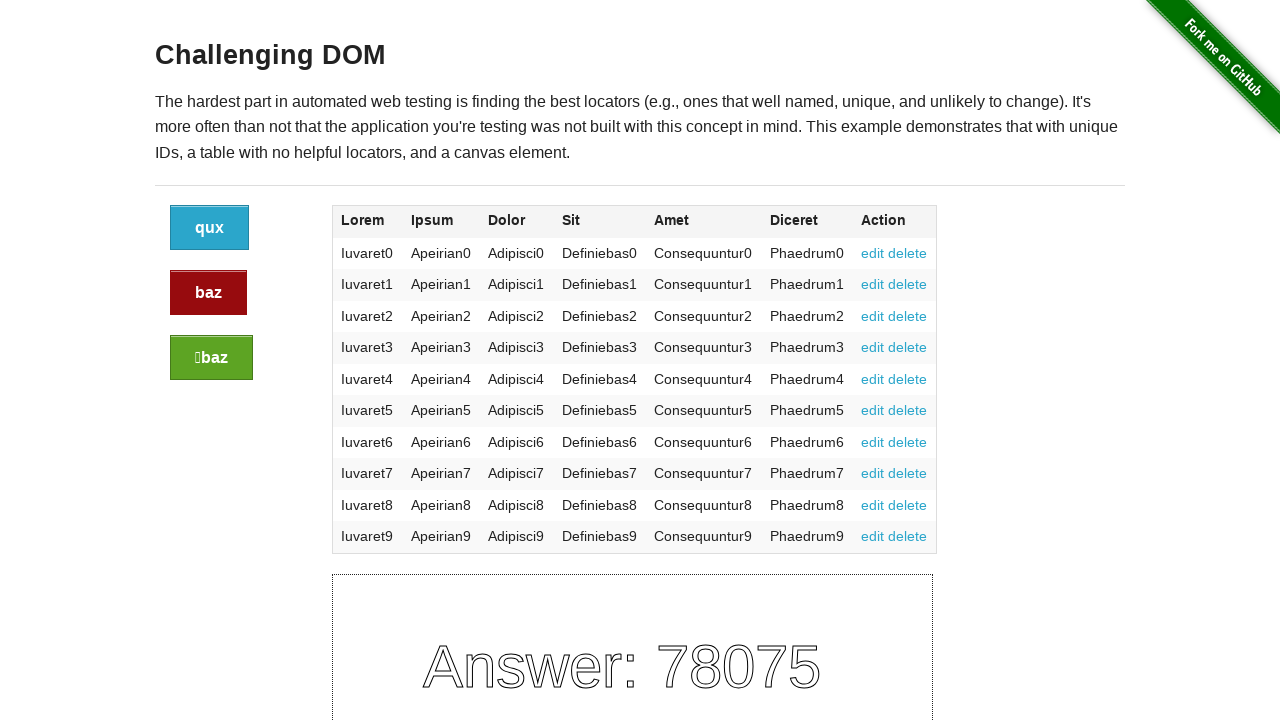

Navigated back to homepage
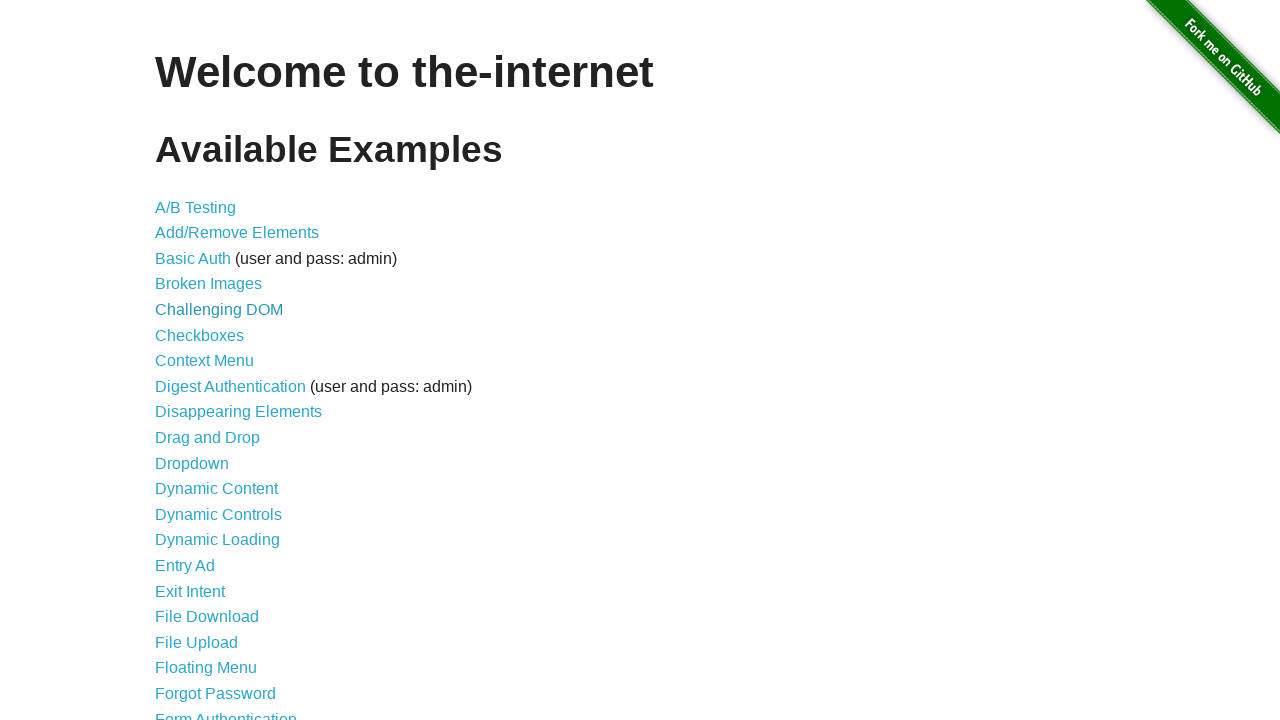

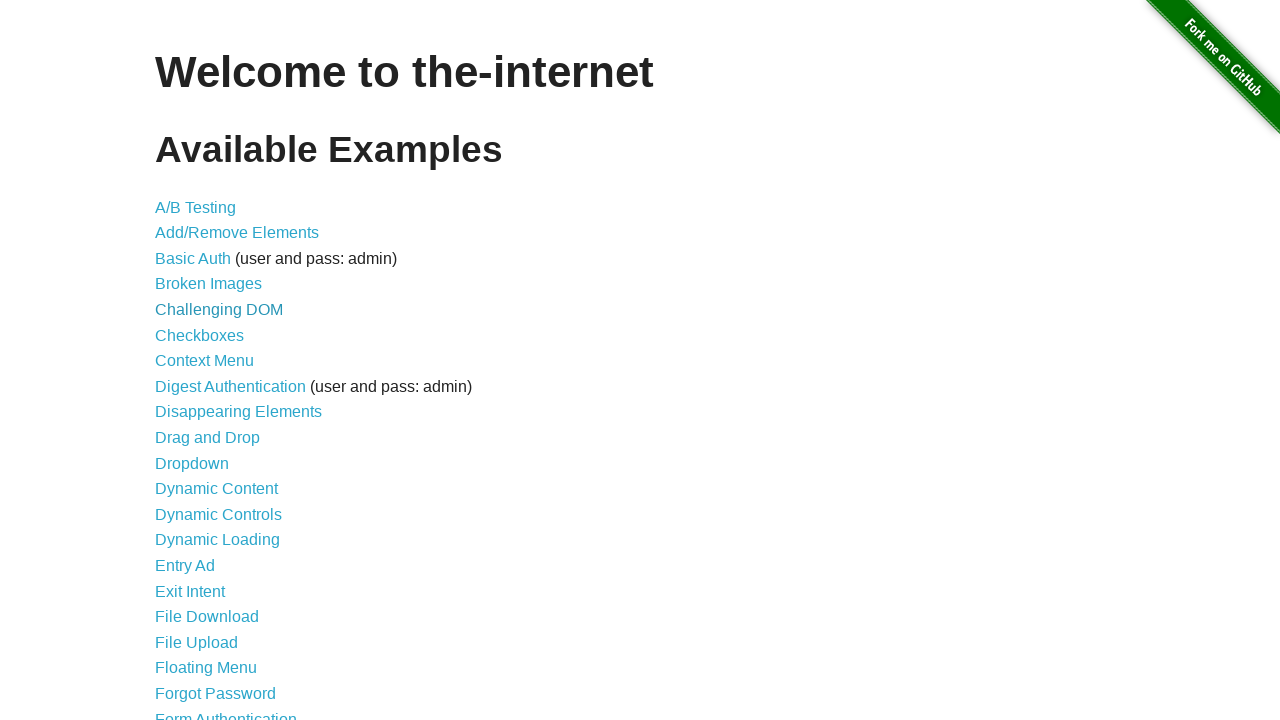